Navigates to JustDial homepage and verifies it loads successfully

Starting URL: https://www.justdial.com/

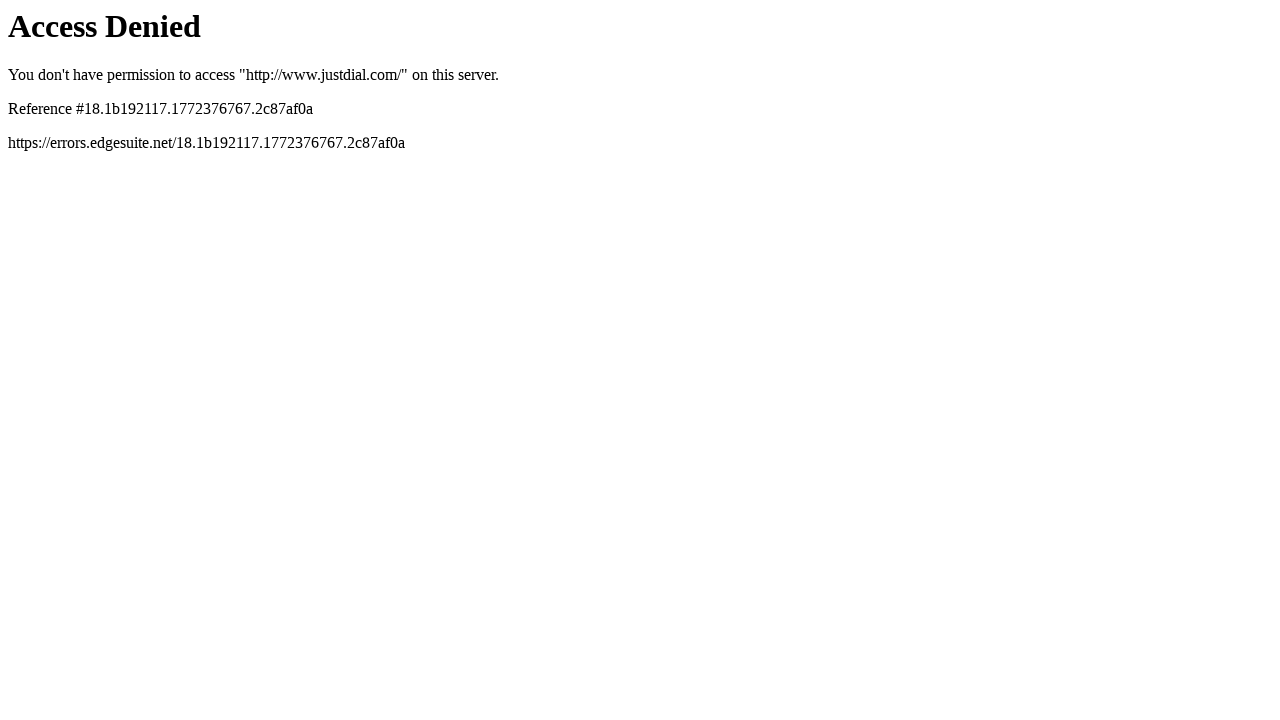

Navigated to JustDial homepage
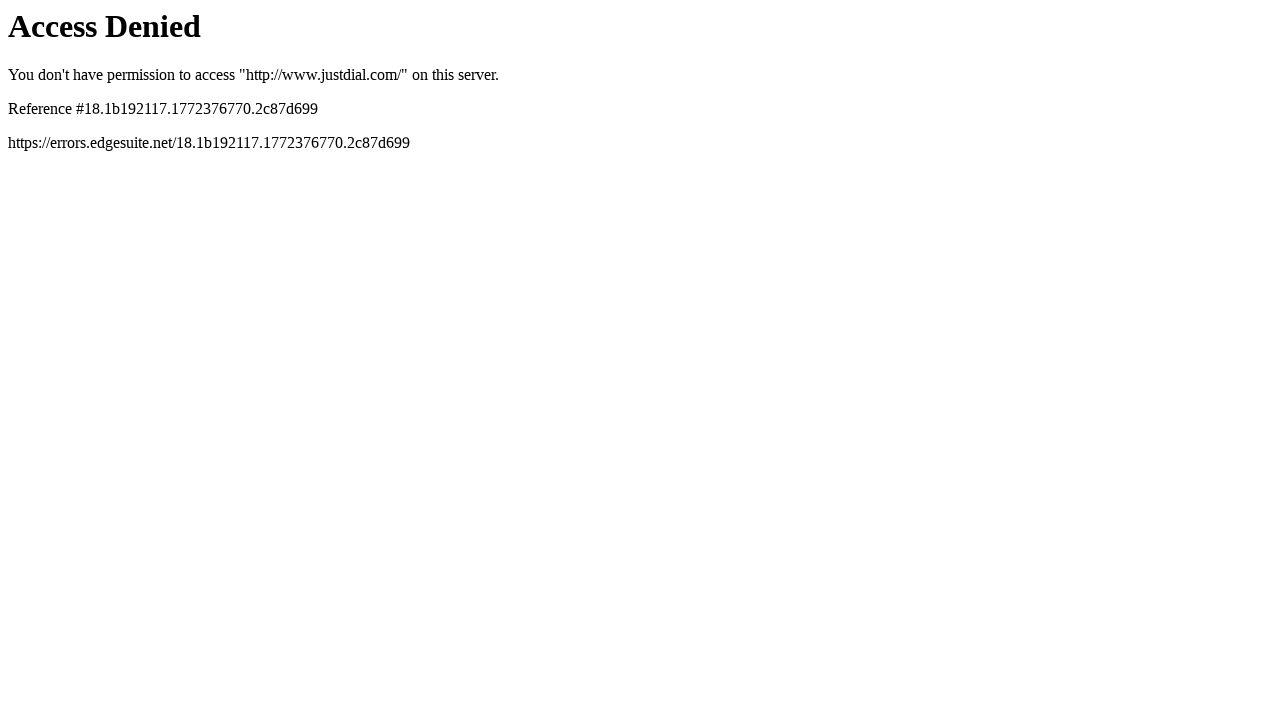

Page DOM content loaded successfully
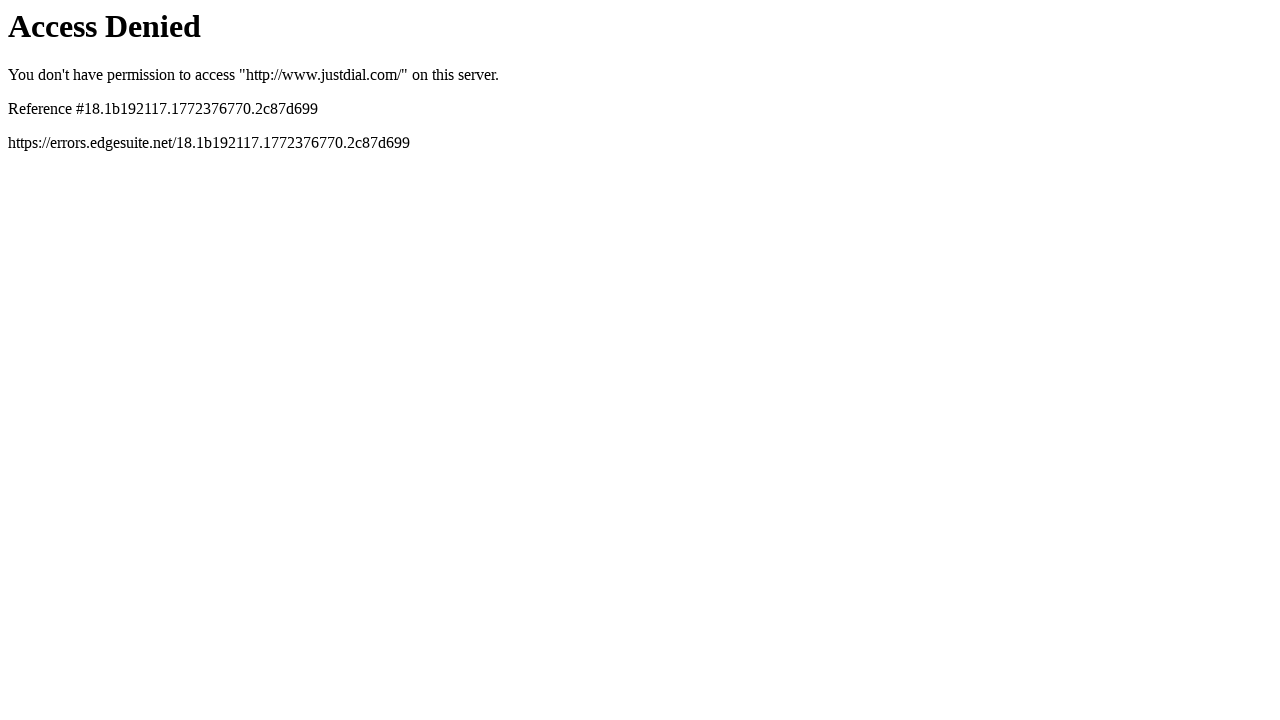

Verified JustDial homepage loaded successfully
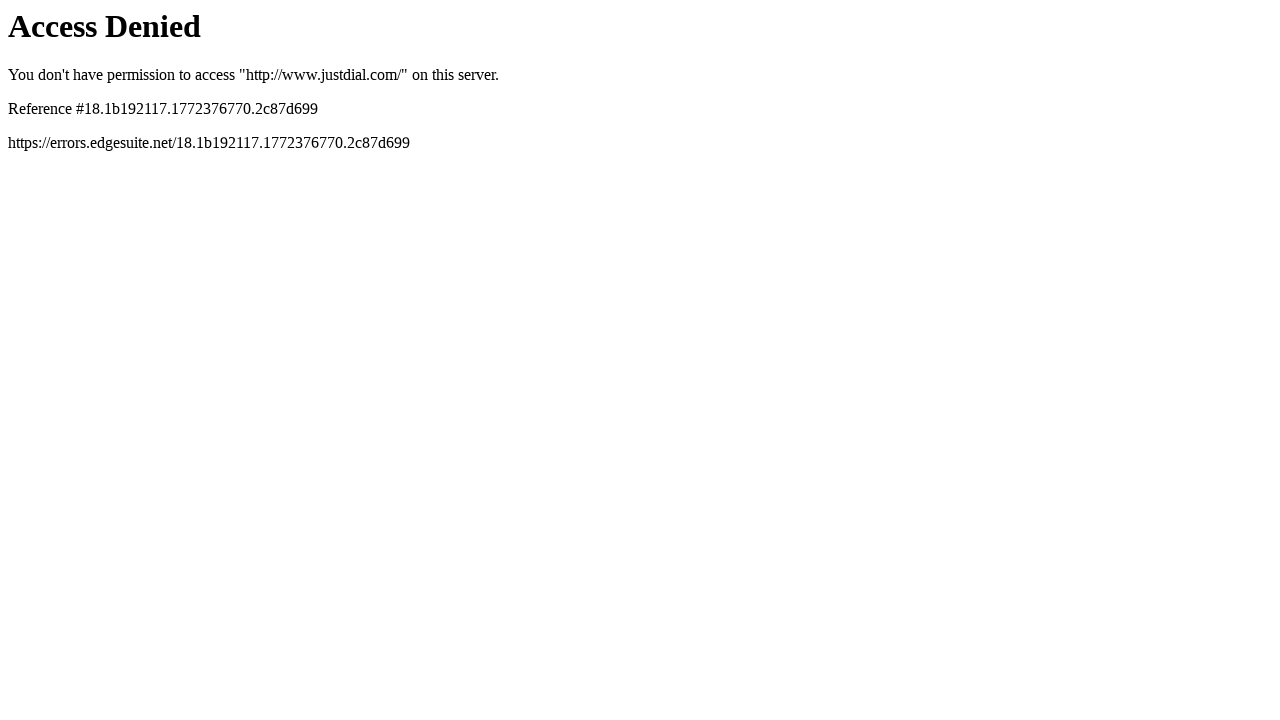

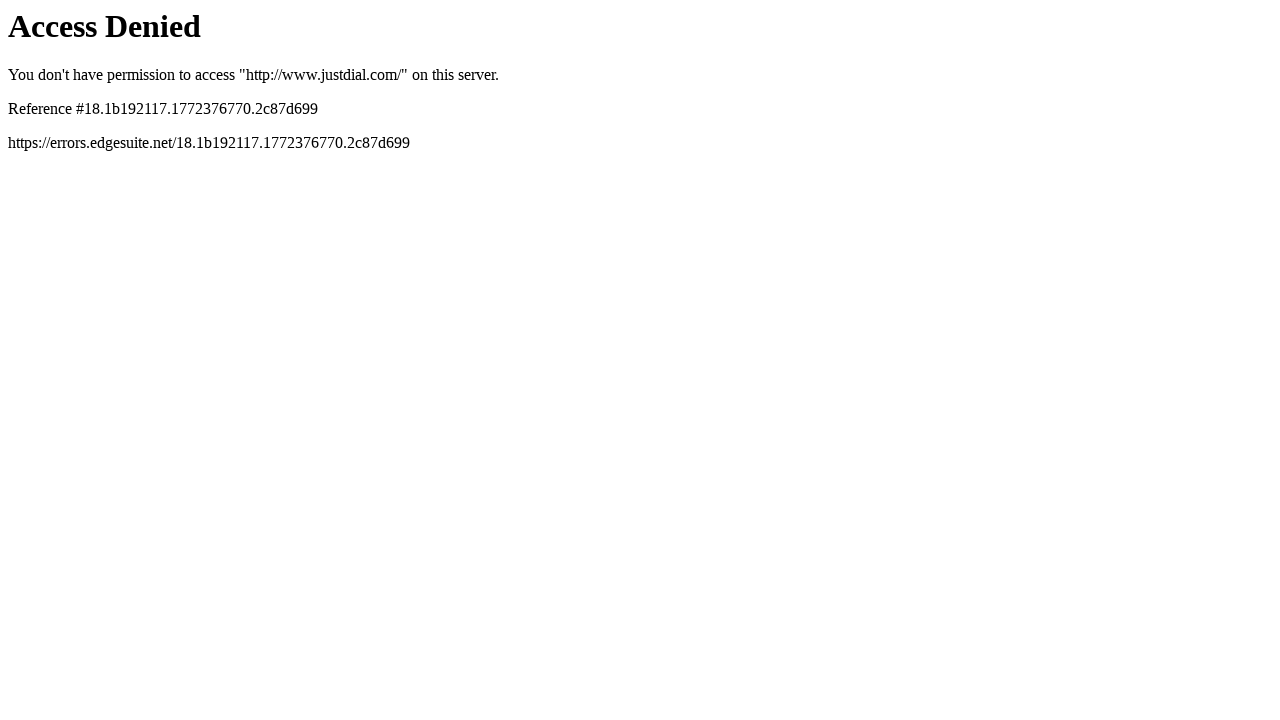